Tests CSDN search functionality by entering "java" in the search input and submitting the search

Starting URL: https://www.csdn.net

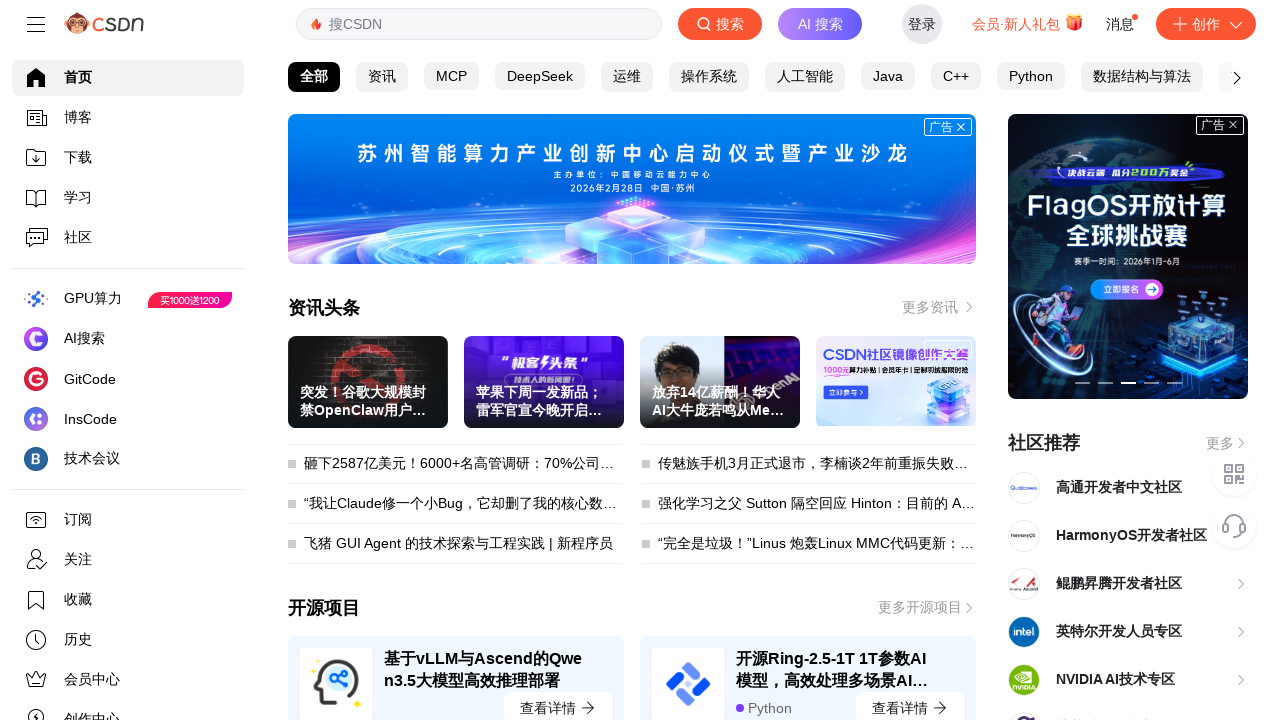

Filled search input with 'java' on //*[@id="toolbar-search-input"]
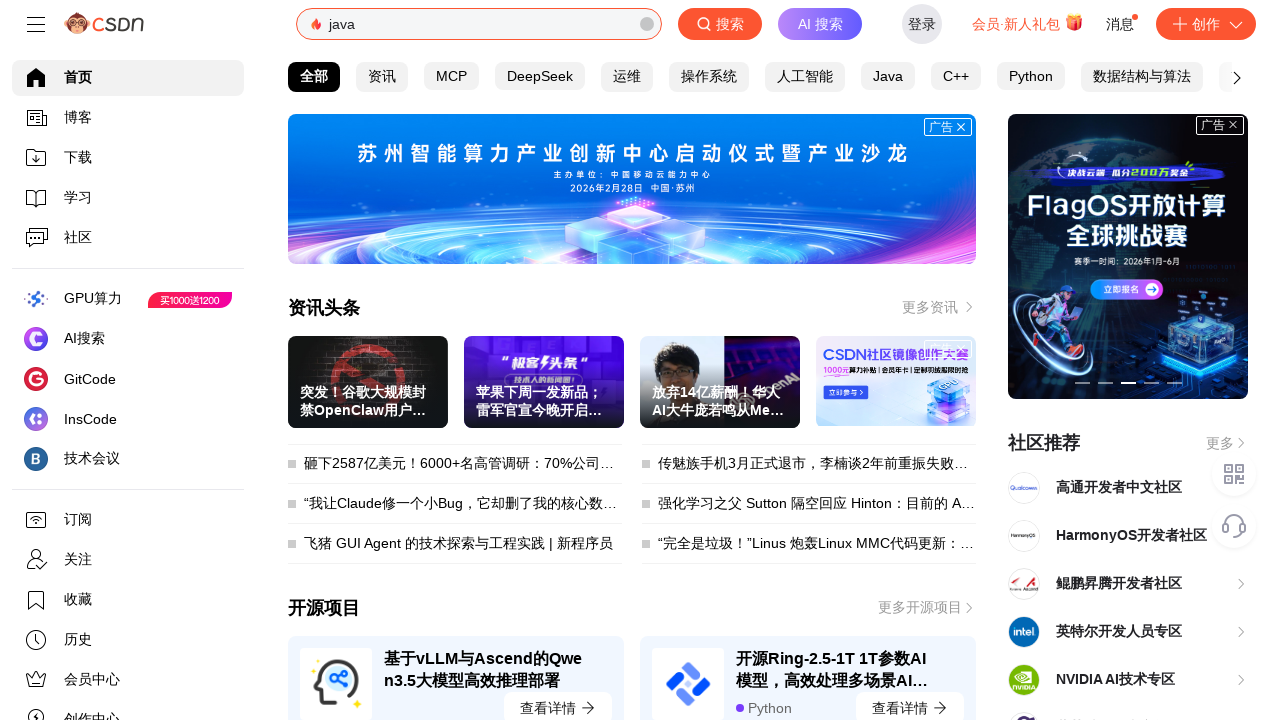

Clicked search button to submit search at (720, 24) on xpath=//*[@id="toolbar-search-button"]
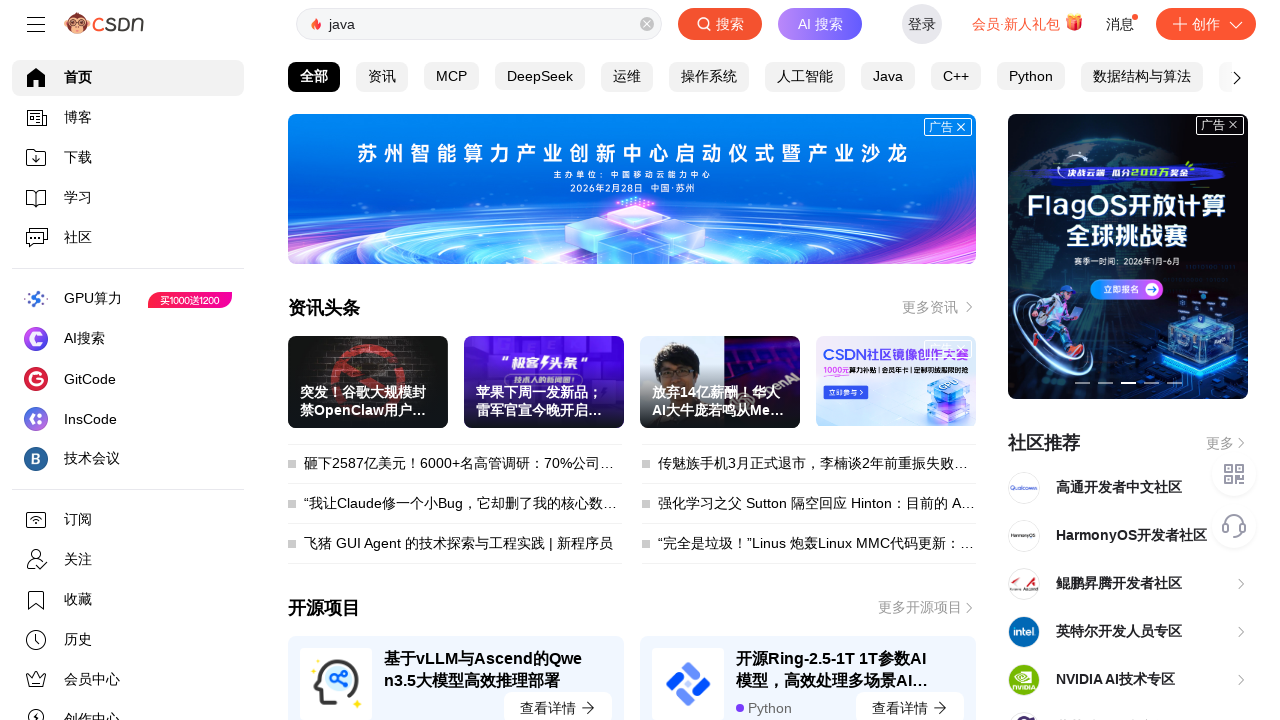

Search results loaded successfully
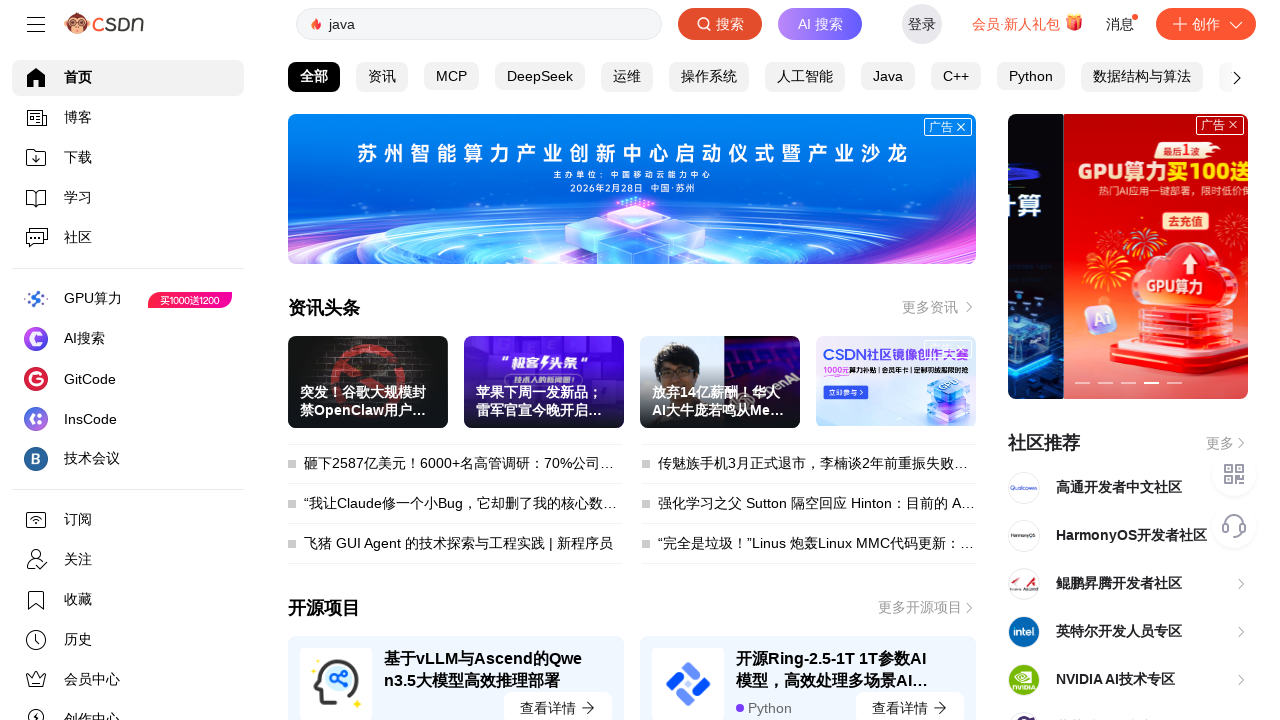

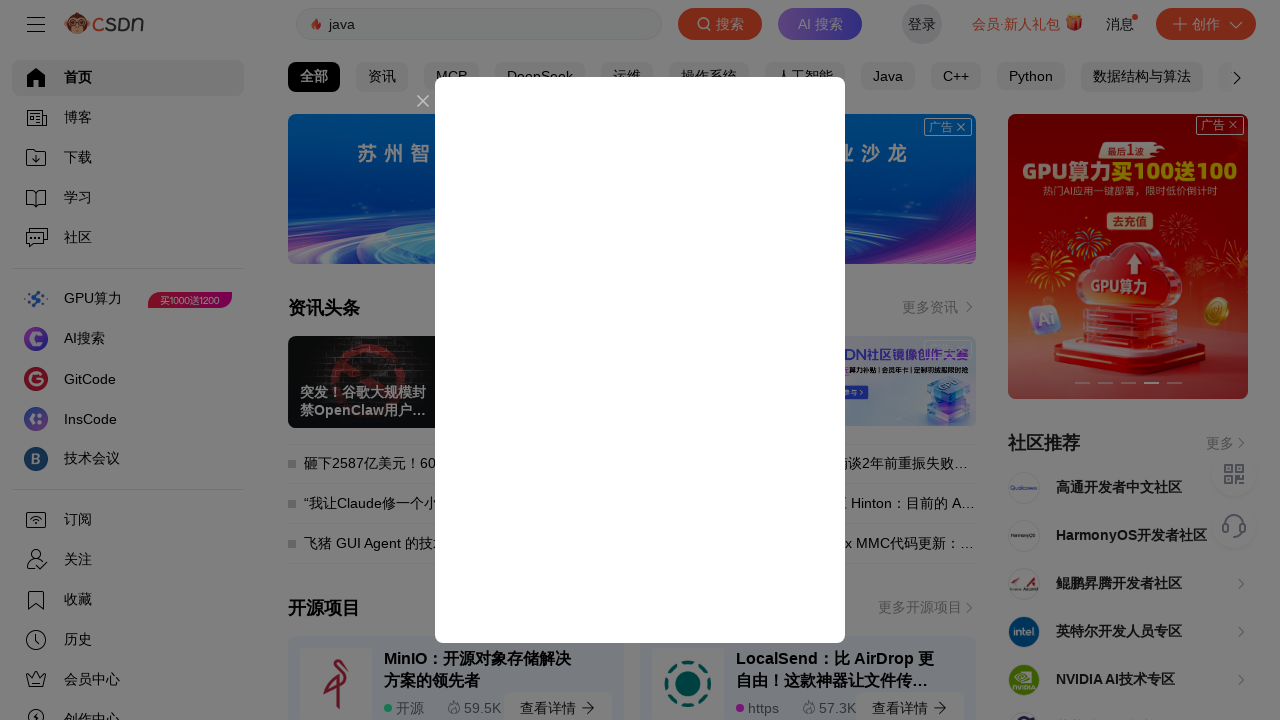